Tests jQuery UI drag and drop functionality by dragging an element and dropping it onto a target, then navigating to another page

Starting URL: https://jqueryui.com/droppable/

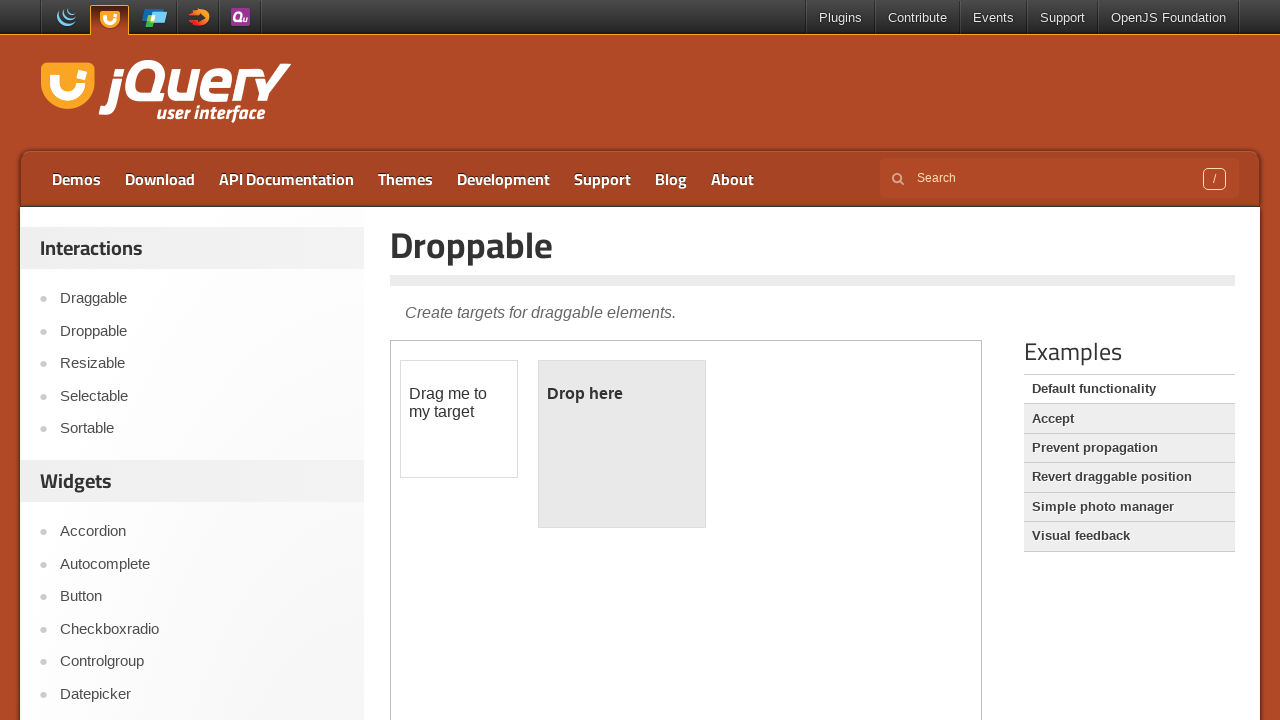

Waited for draggable element in iframe to load
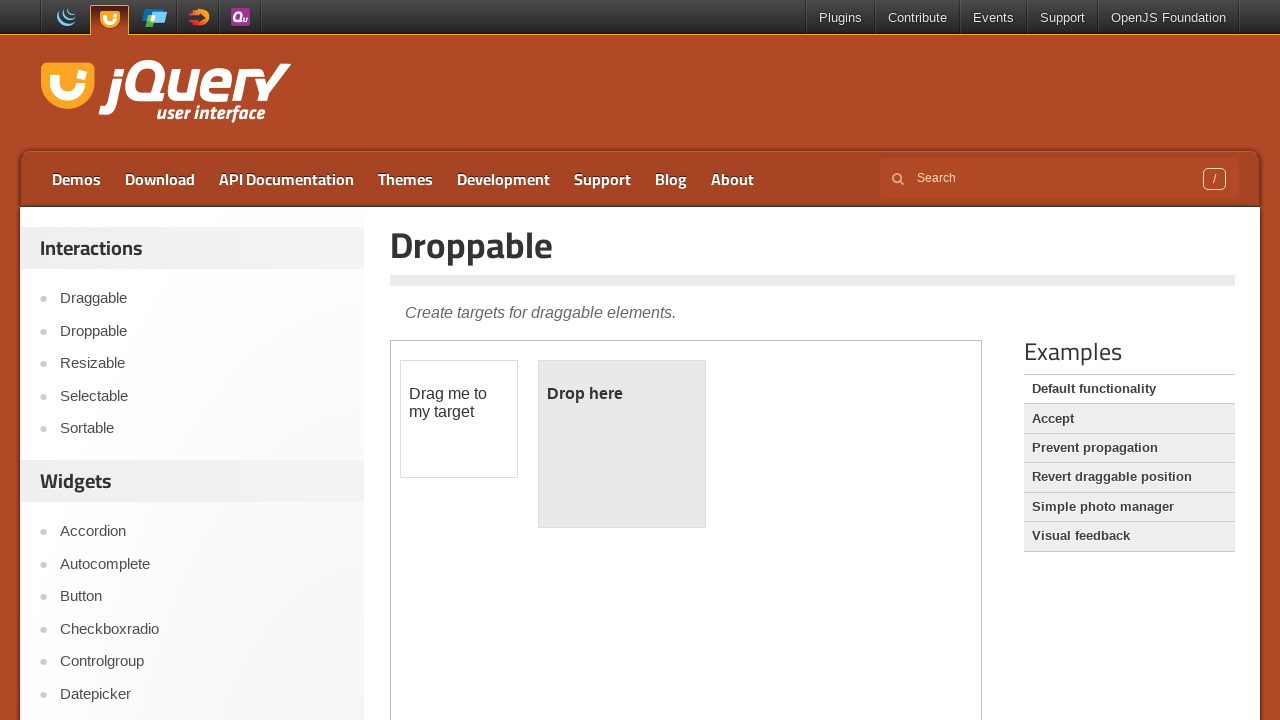

Retrieved iframe containing drag and drop demo
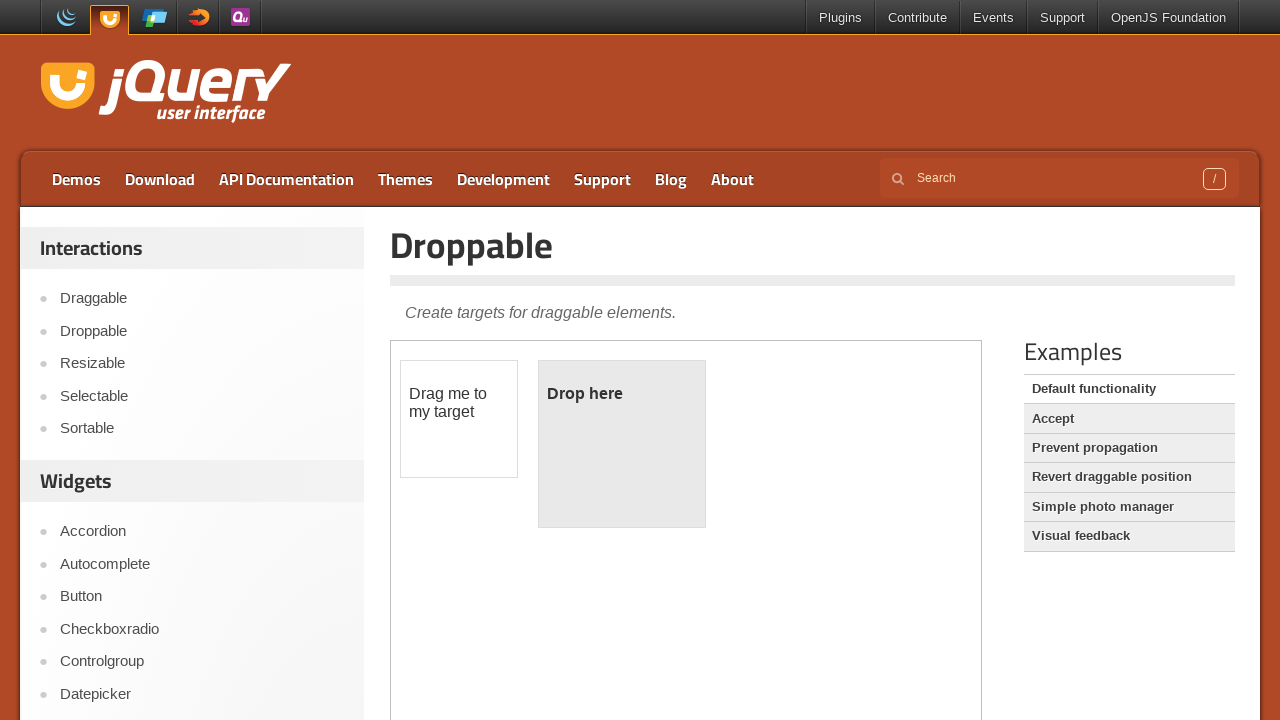

Located draggable element in iframe
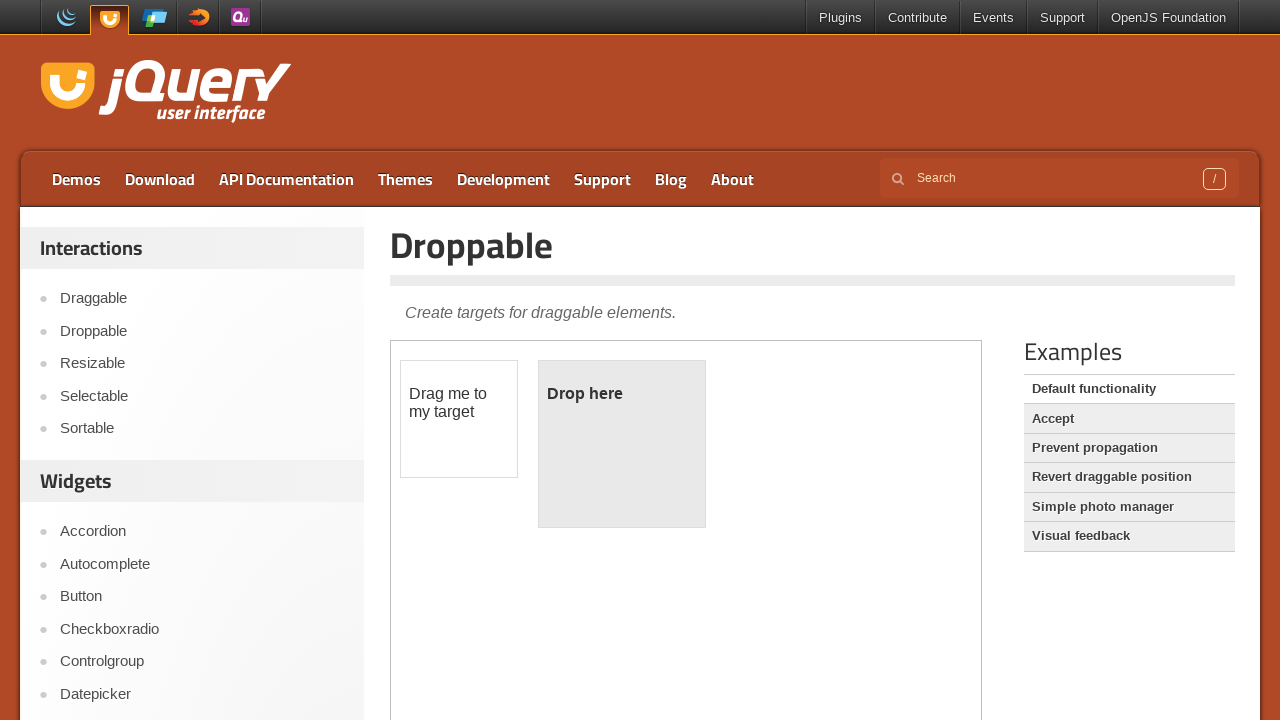

Located droppable target element in iframe
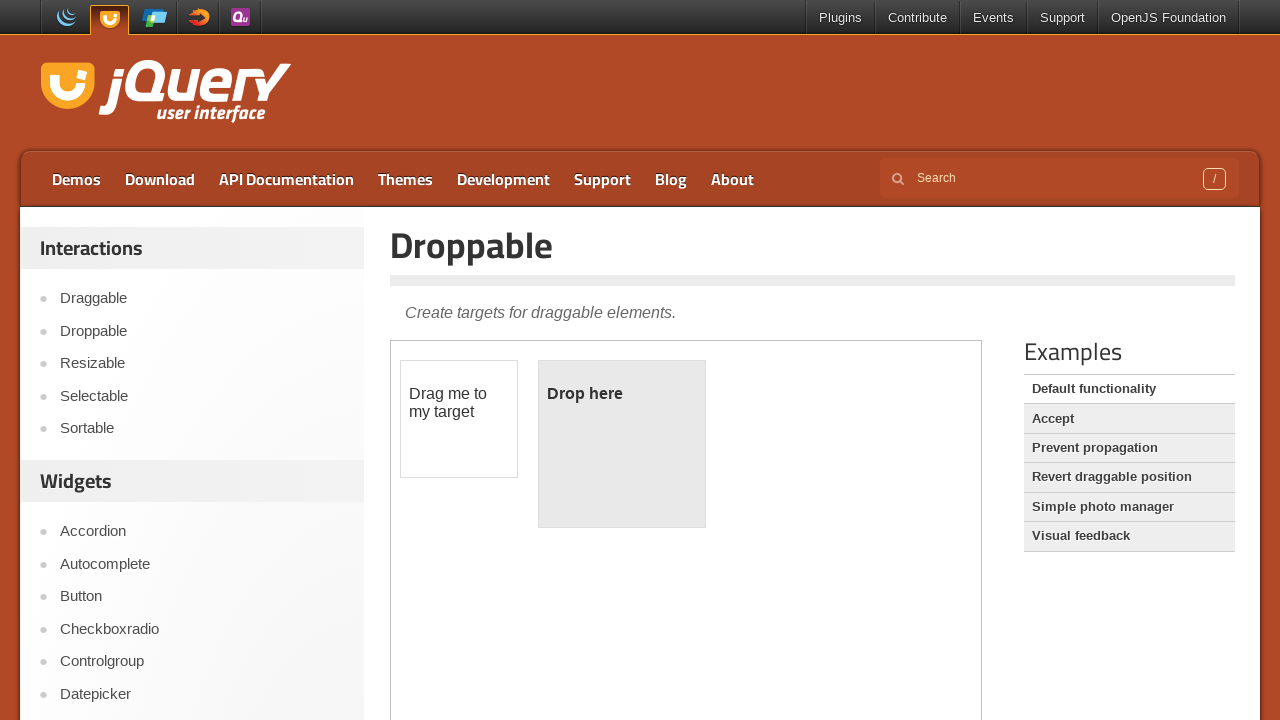

Dragged draggable element onto droppable target at (622, 444)
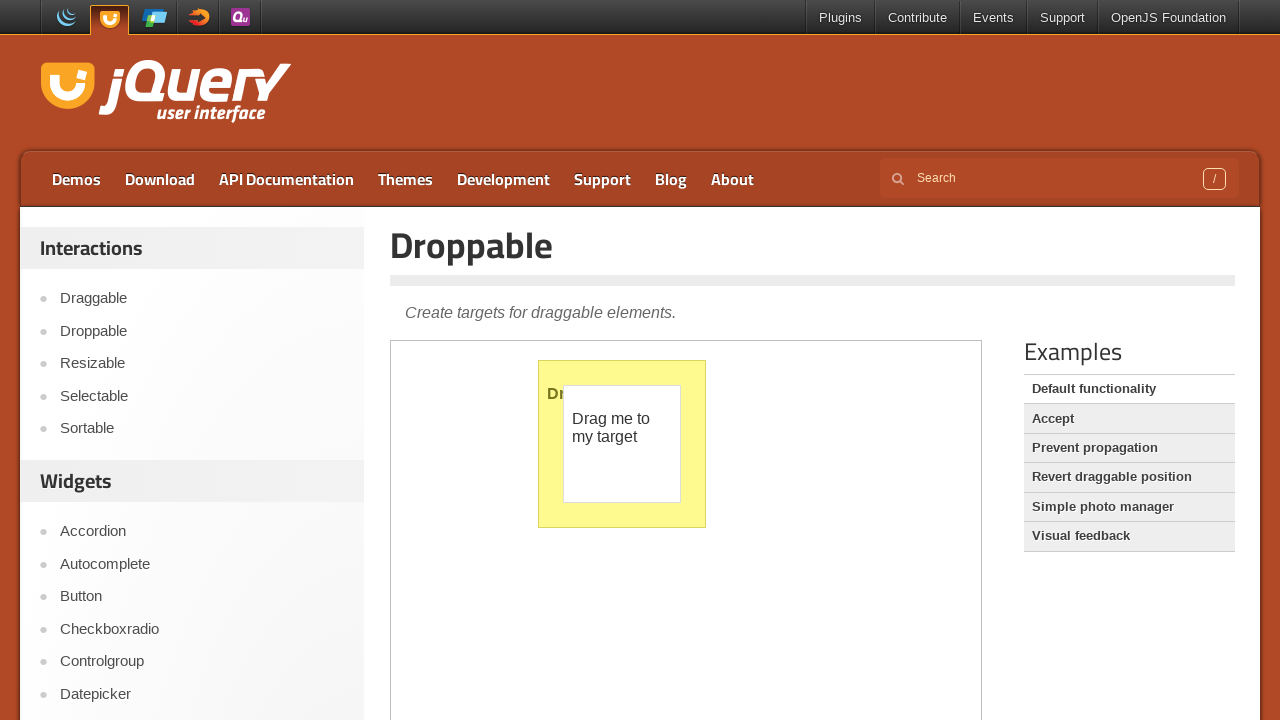

Clicked menu link to navigate to another page at (76, 179) on xpath=//*[@id='menu-top']/li[1]/a
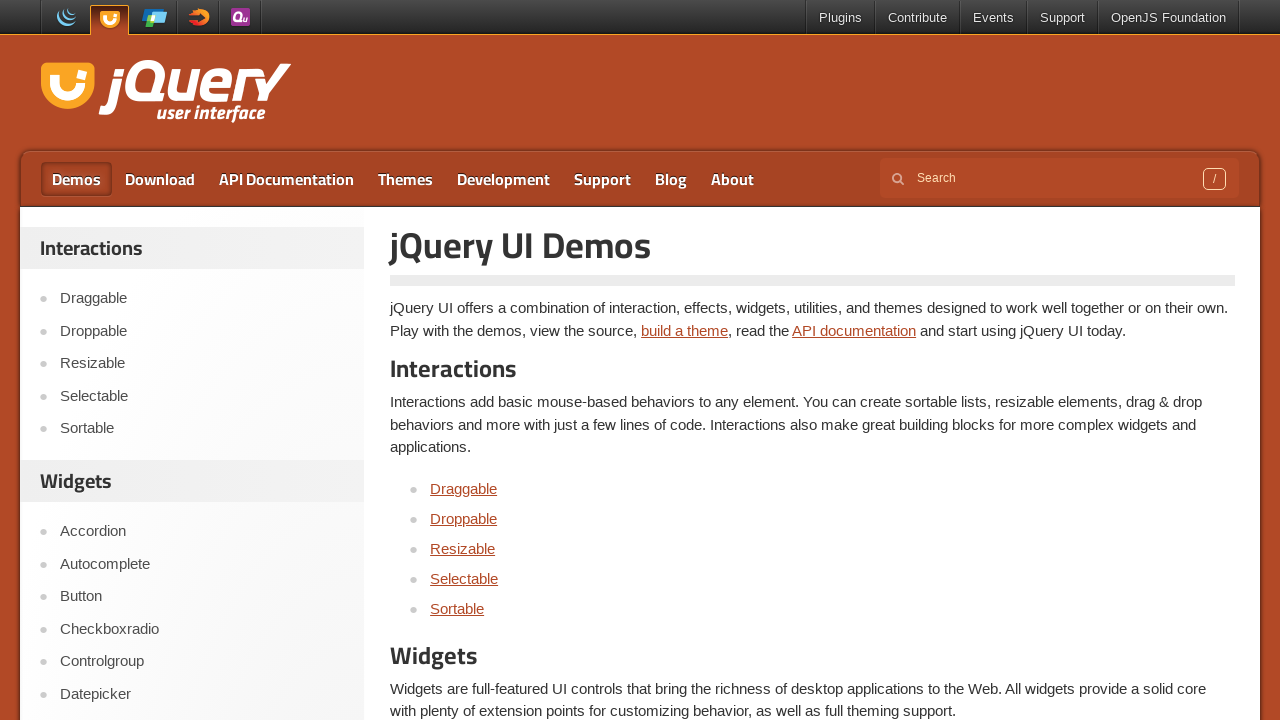

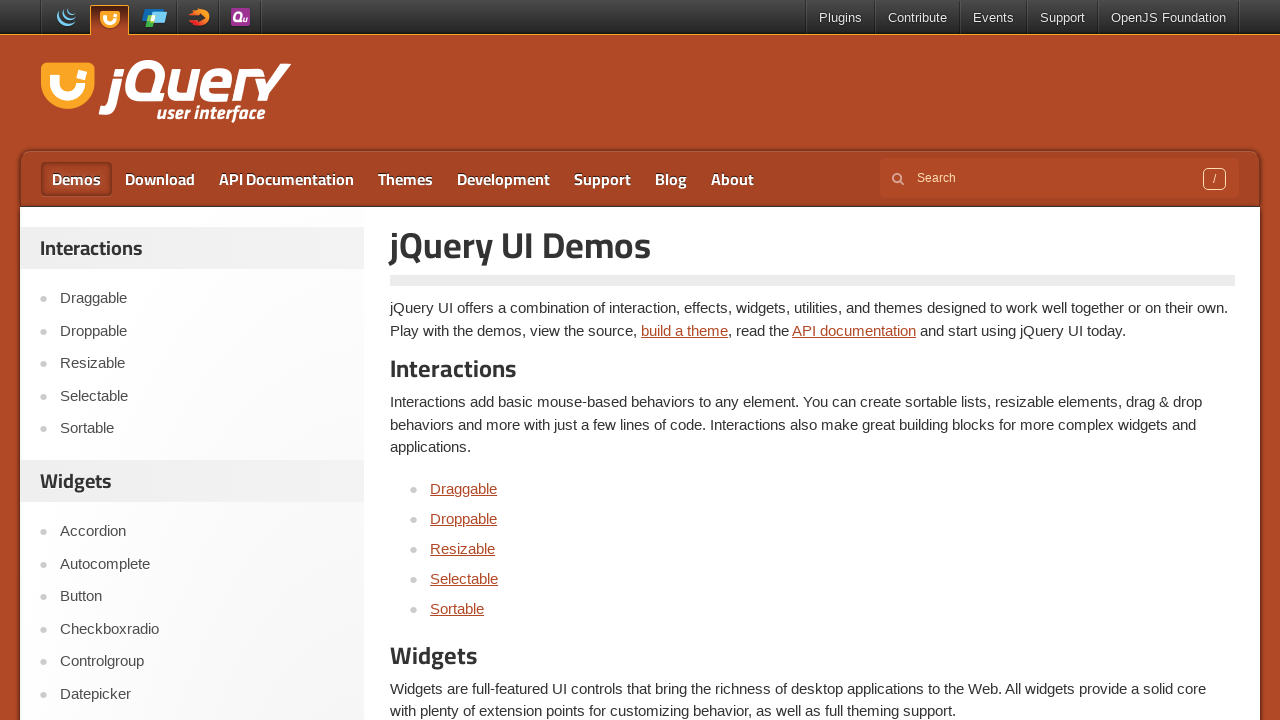